Tests dynamic loading by clicking start button and waiting for loading icon to disappear before verifying "Hello World!" text appears

Starting URL: https://automationfc.github.io/dynamic-loading/

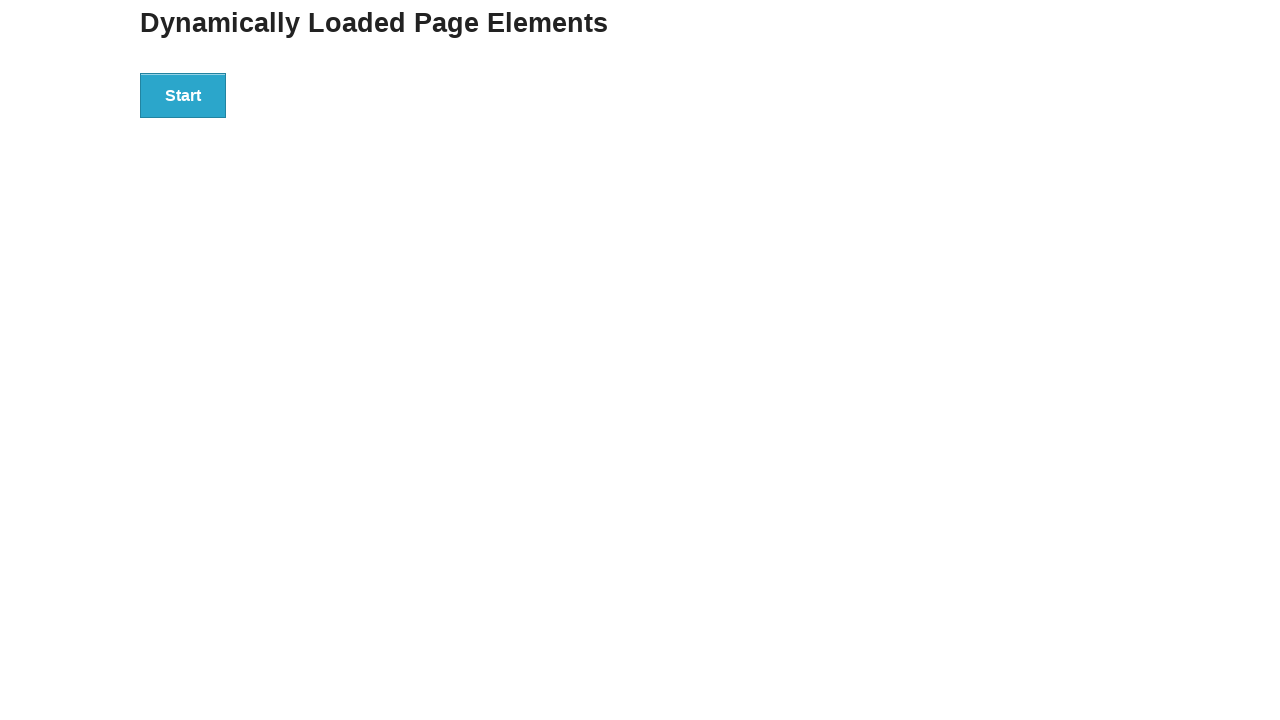

Clicked Start button to trigger dynamic loading at (183, 95) on xpath=//div[@id='start']/button
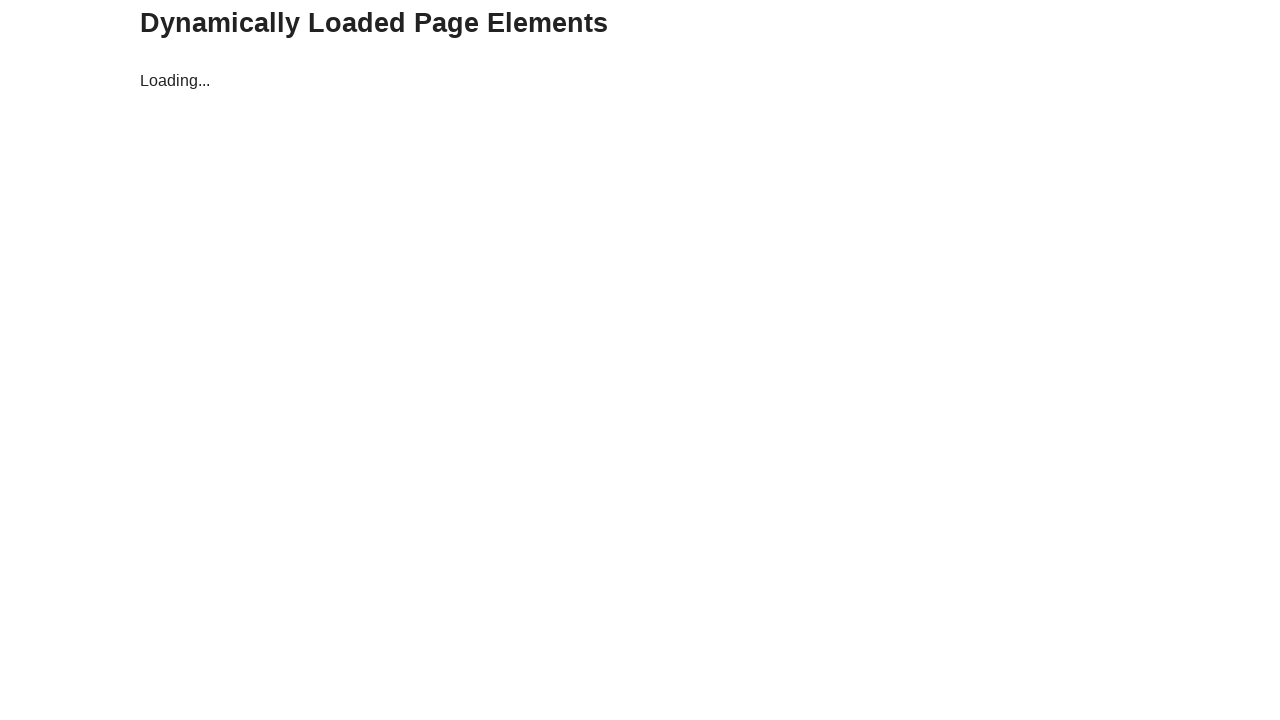

Loading icon disappeared, content loaded
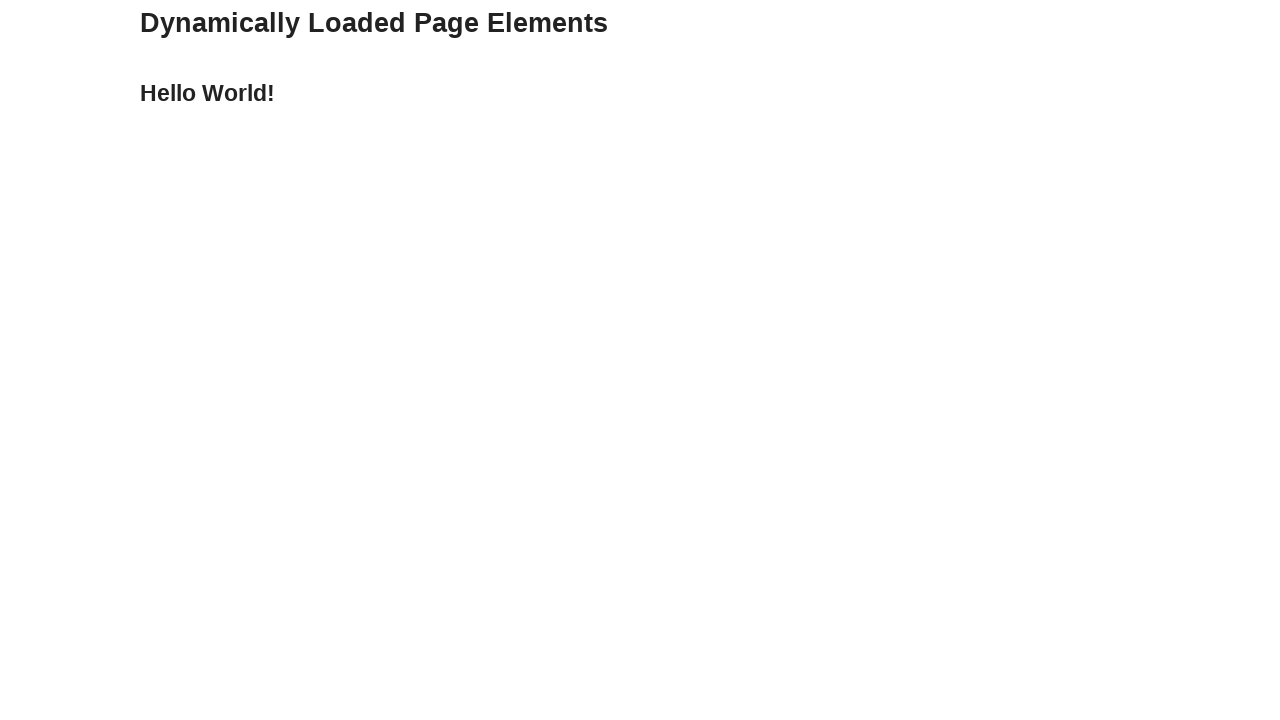

Verified 'Hello World!' text appears after loading completes
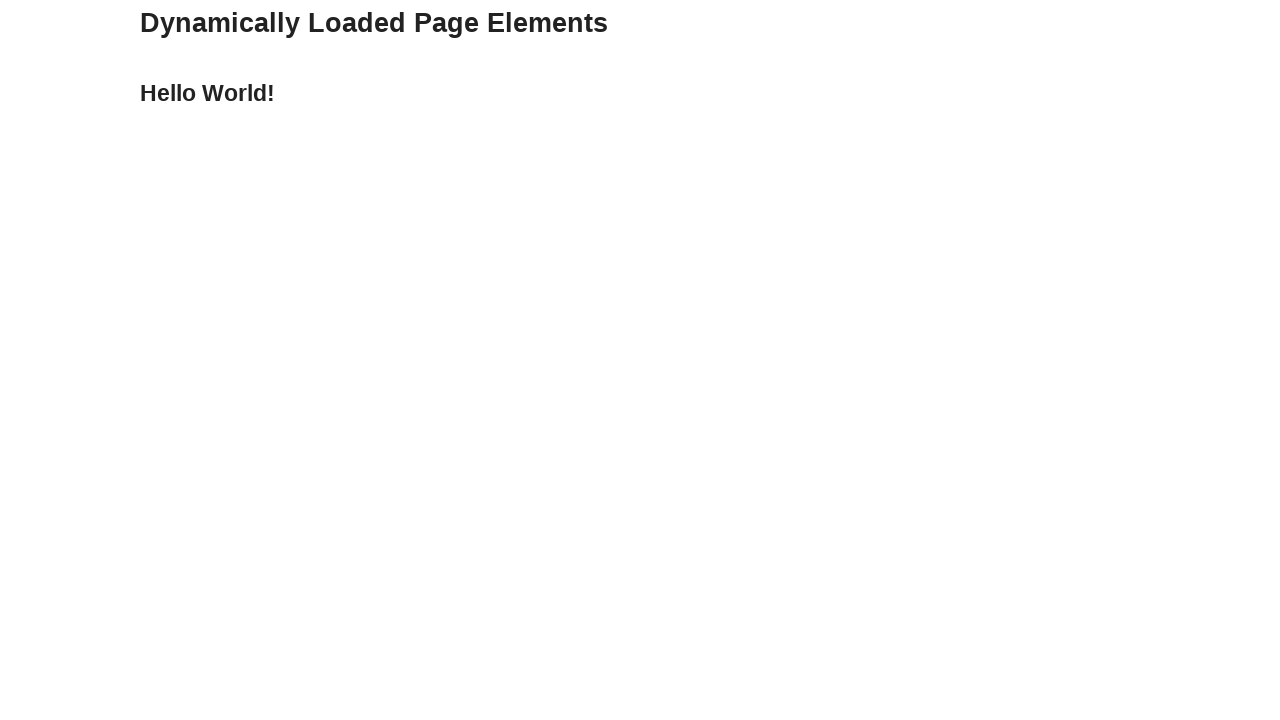

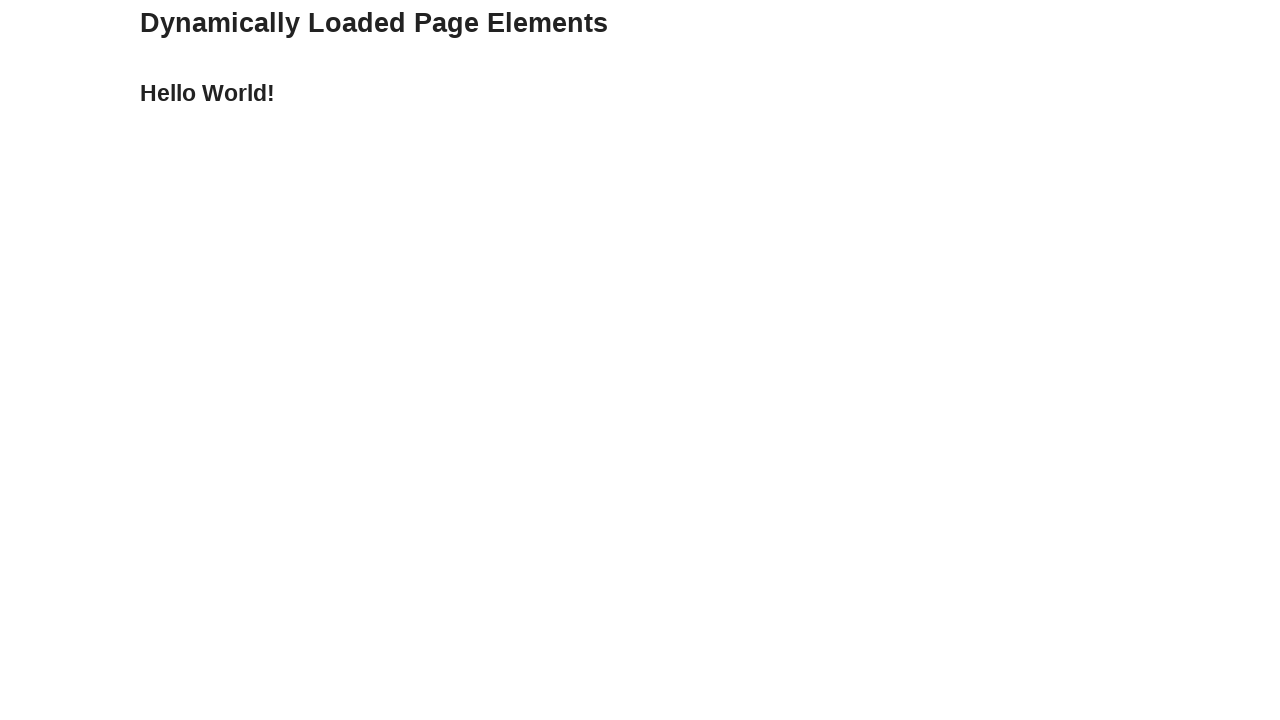